Tests window handling functionality by clicking on a button to open a new window/tab and verifying the navigation

Starting URL: http://demo.automationtesting.in/Windows.html

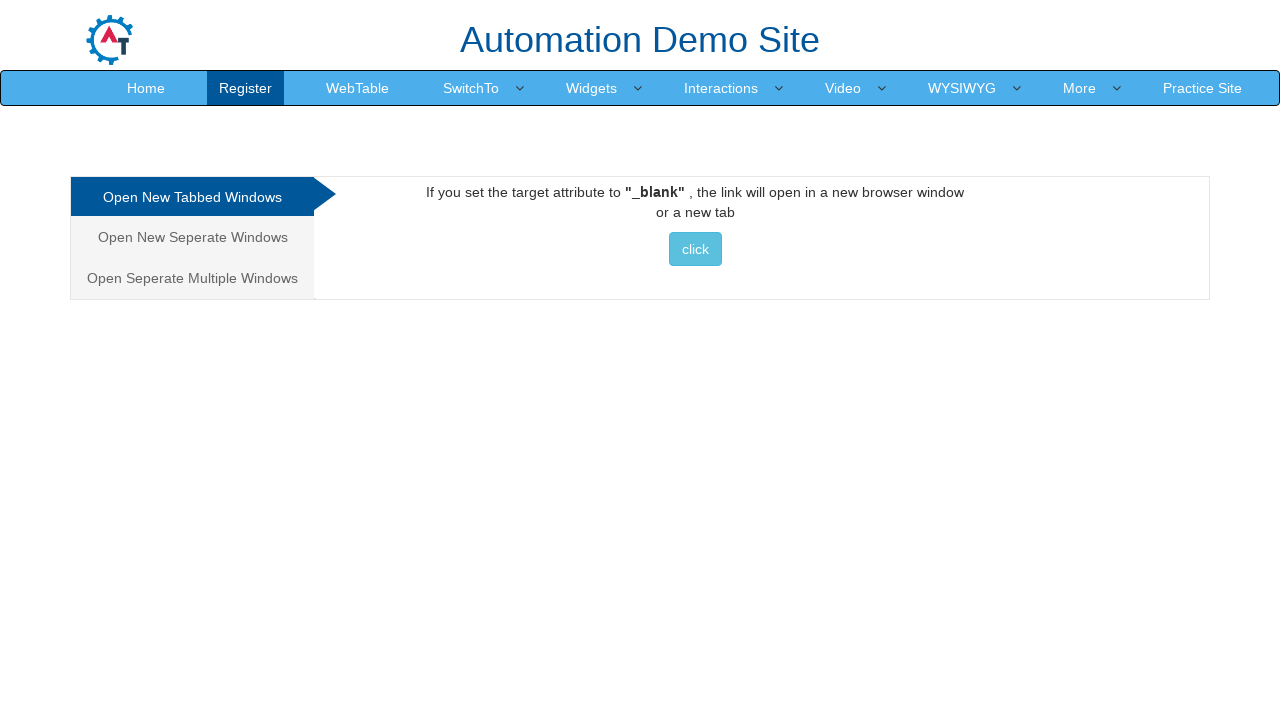

Clicked 'Open New Tabbed Windows' link at (192, 197) on xpath=//a[contains(text(),'Open New Tabbed Windows')]
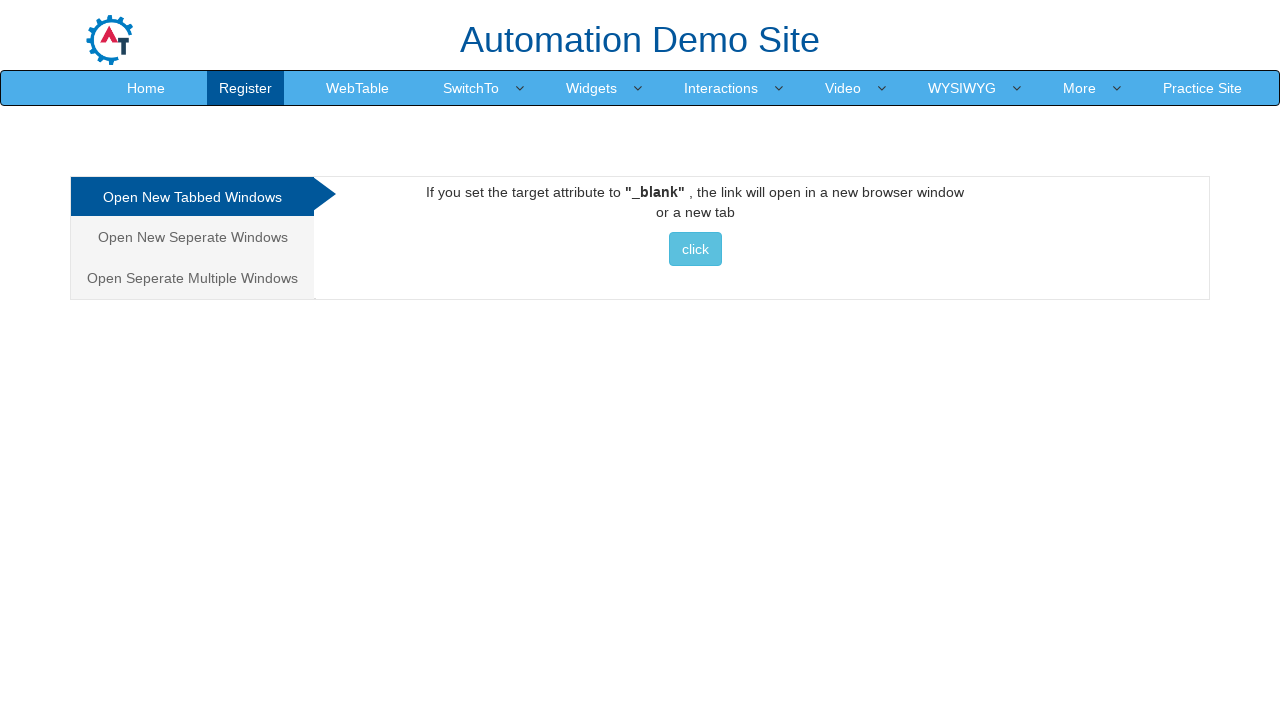

Retrieved text from Tabbed element: '

                        If you set the target attribute to "_blank"

                            , the link will open in a new browser window or a new tab



                        

                        

                                click   

                        

                    '
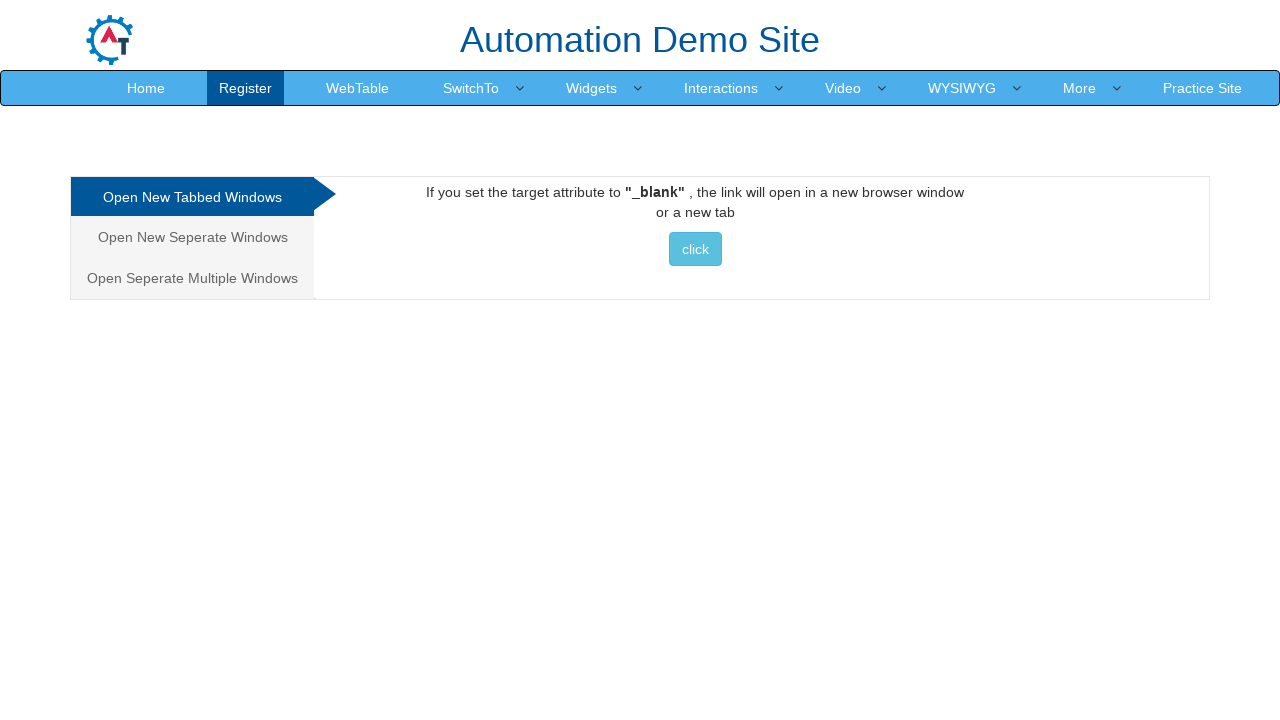

Clicked button to open new tab/window at (695, 249) on xpath=//a[@target='_blank']/button
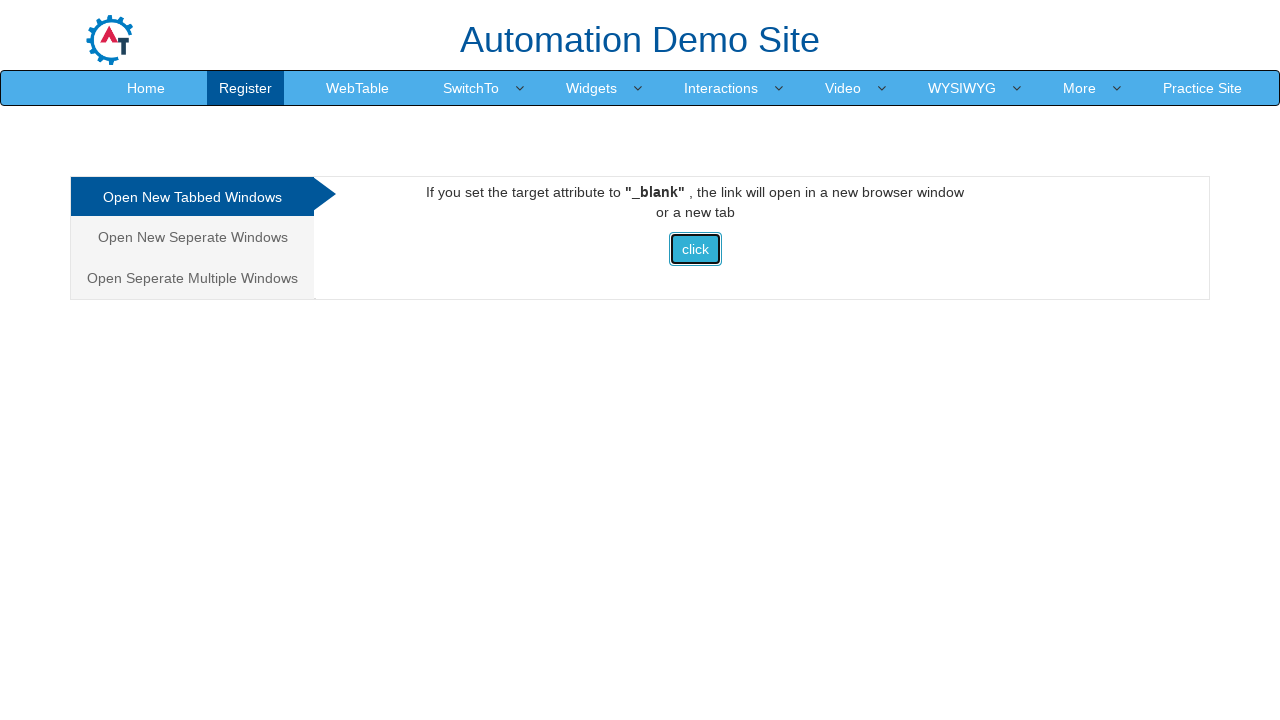

Waited 1000ms for new page/tab to open
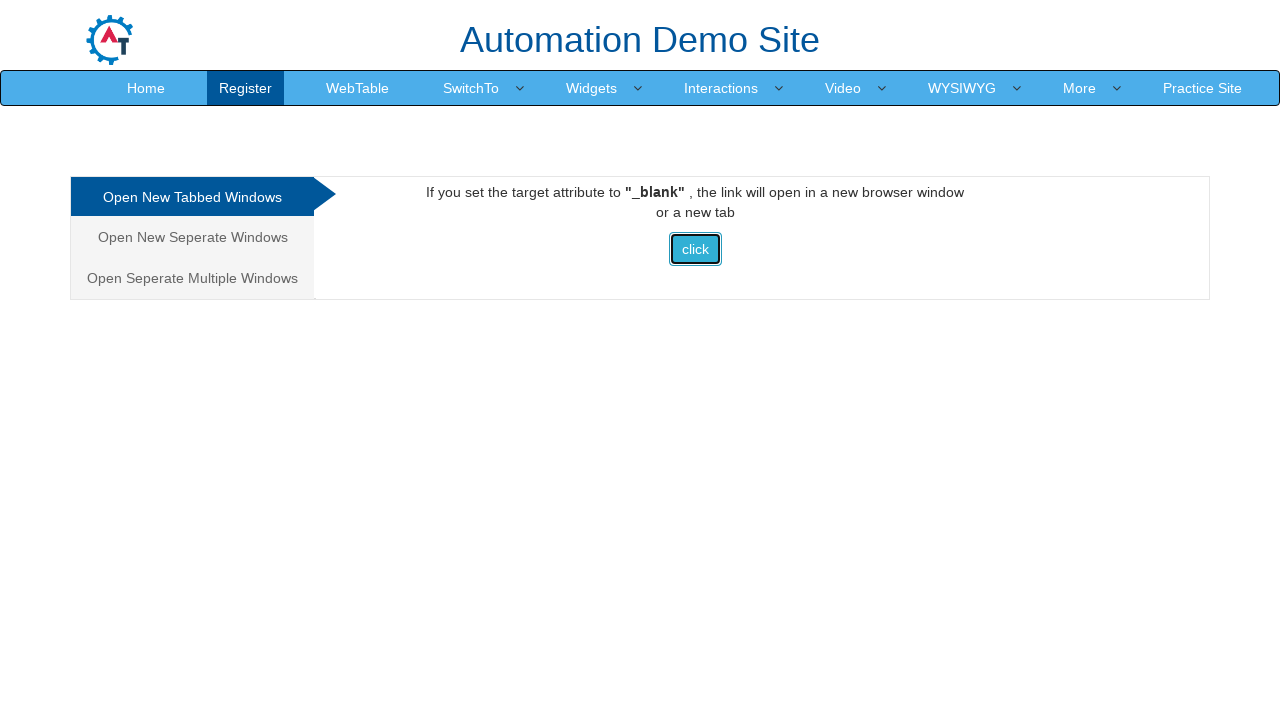

Verified launched URL: https://demo.automationtesting.in/Windows.html
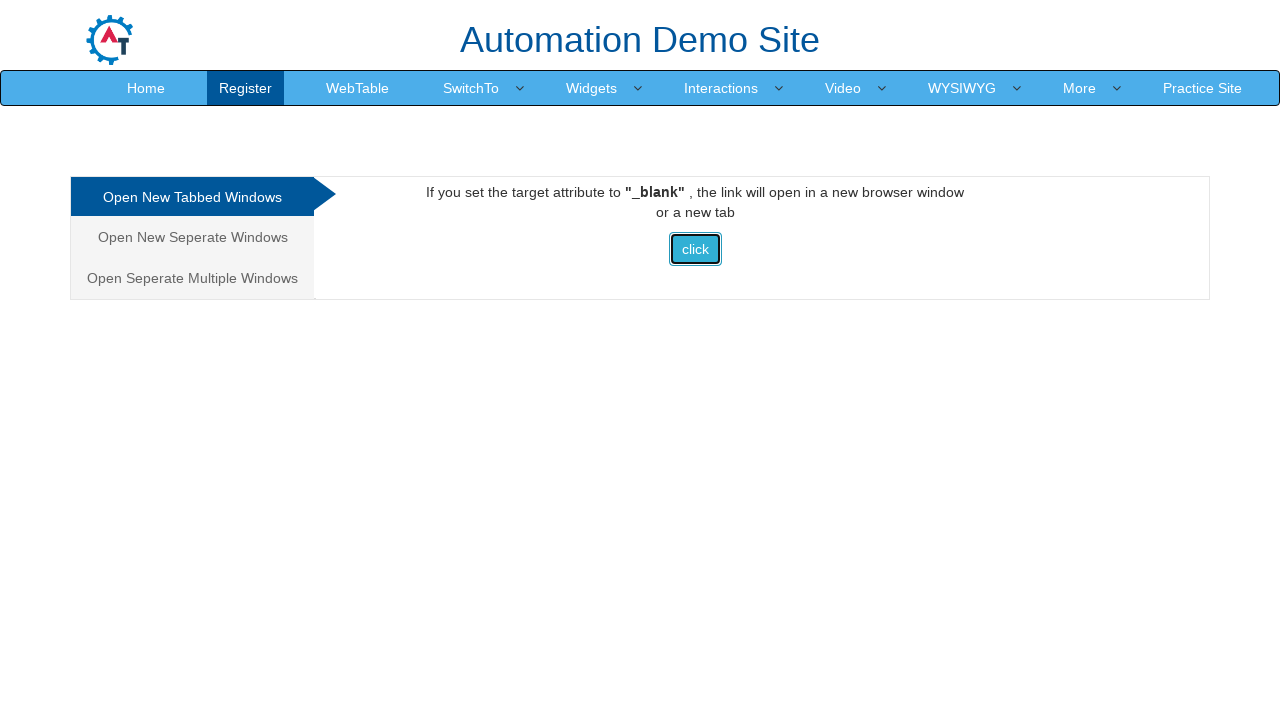

Verified page title: <bound method Page.title of <Page url='https://demo.automationtesting.in/Windows.html'>>
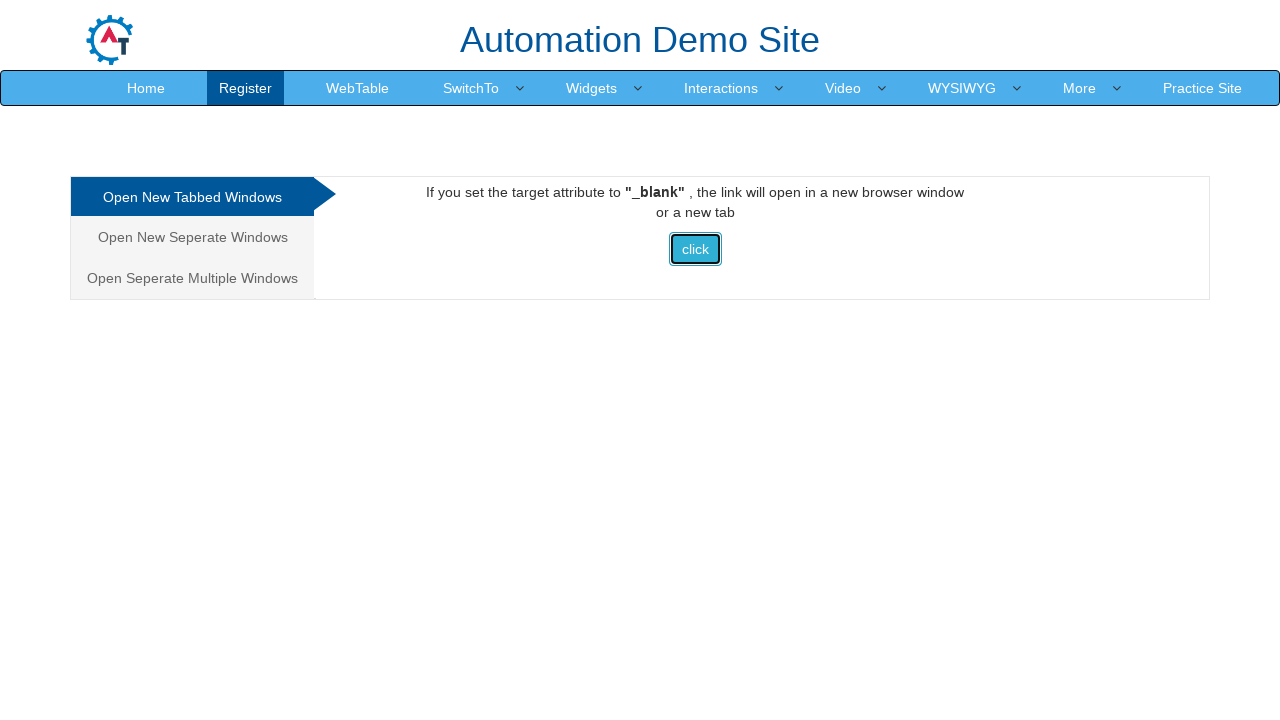

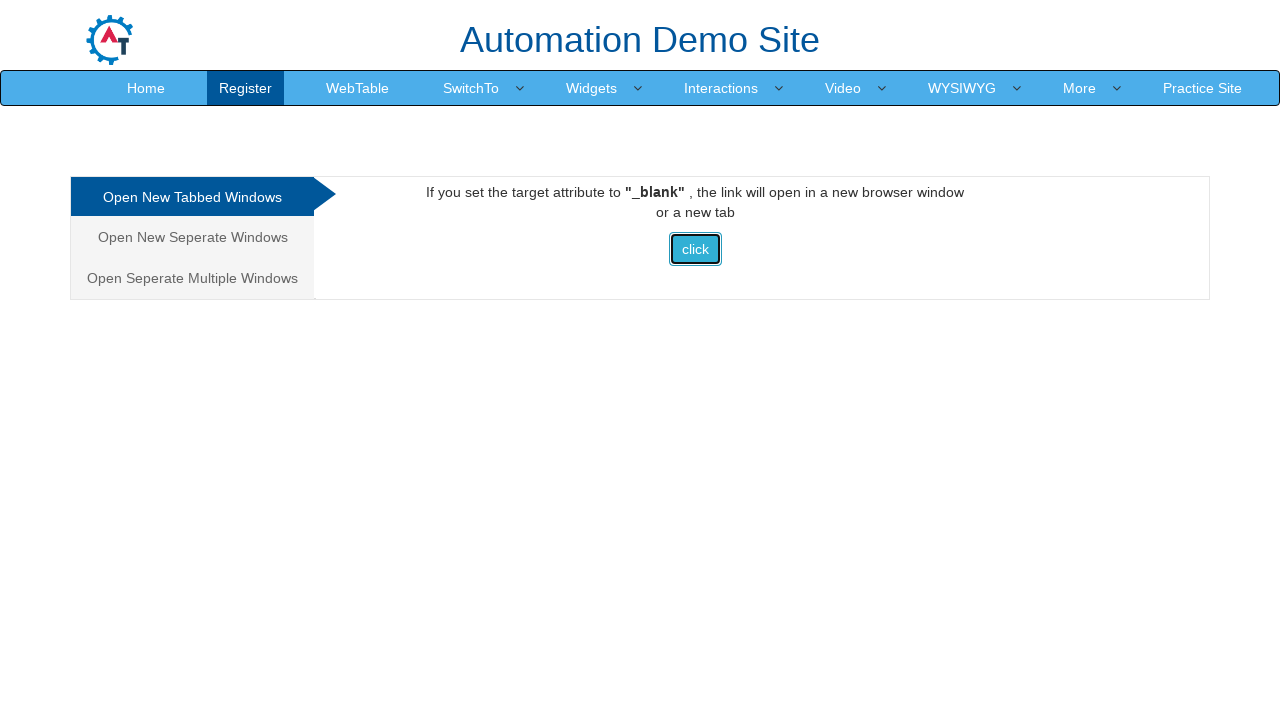